Tests train search functionality on erail.in by entering origin station (TPJ - Tiruchirapalli), destination station (MS - Chennai), unchecking the date filter checkbox, and verifying that train results are displayed.

Starting URL: https://erail.in/

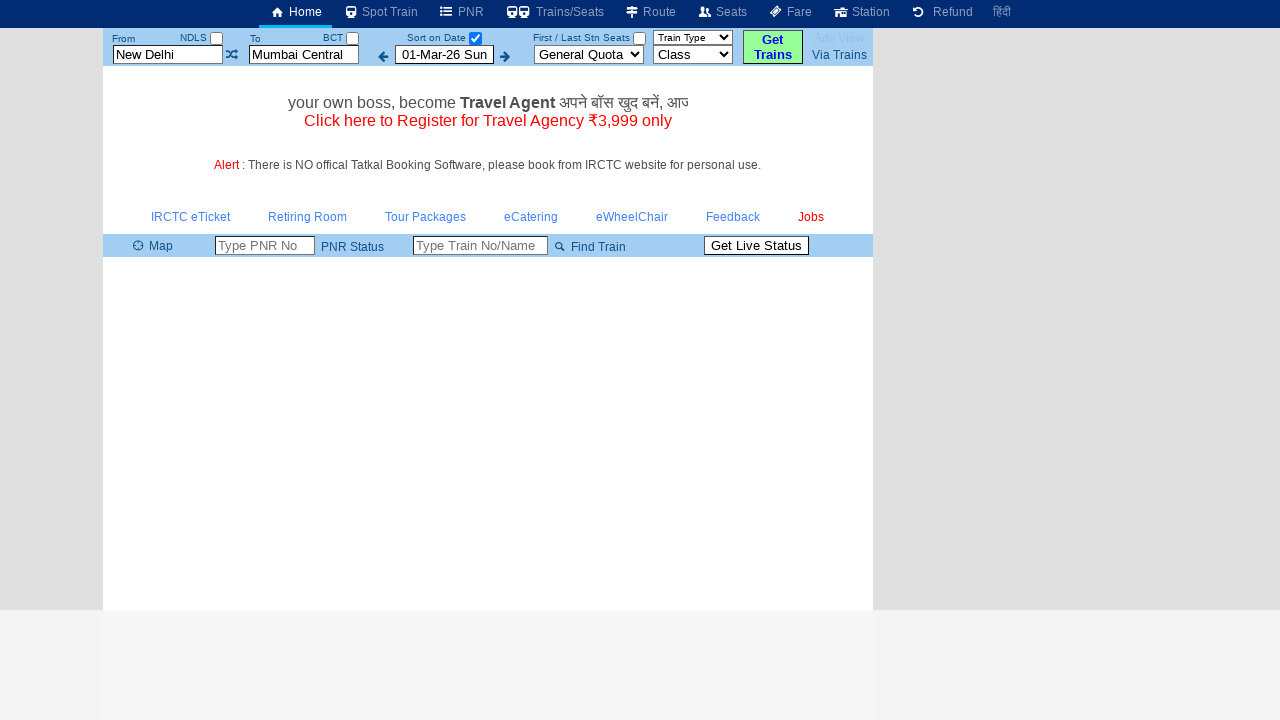

Cleared the 'From' station field on #txtStationFrom
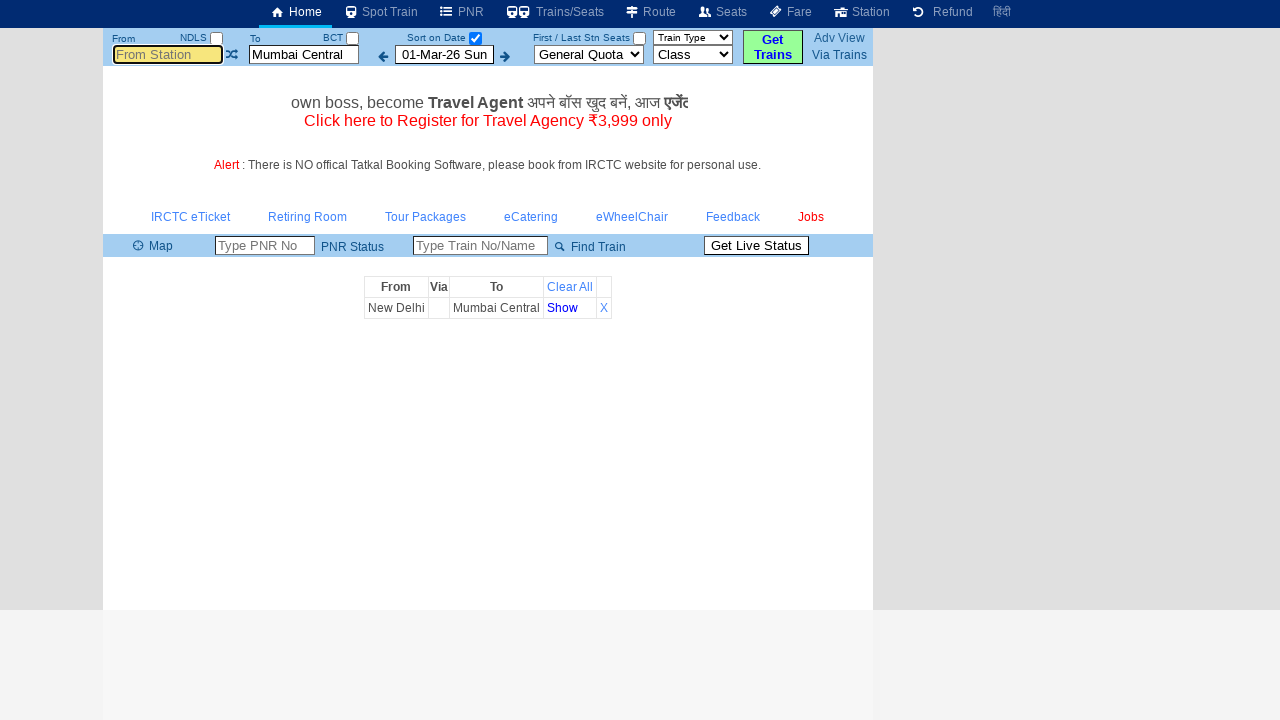

Filled 'From' station field with TPJ (Tiruchirapalli) on #txtStationFrom
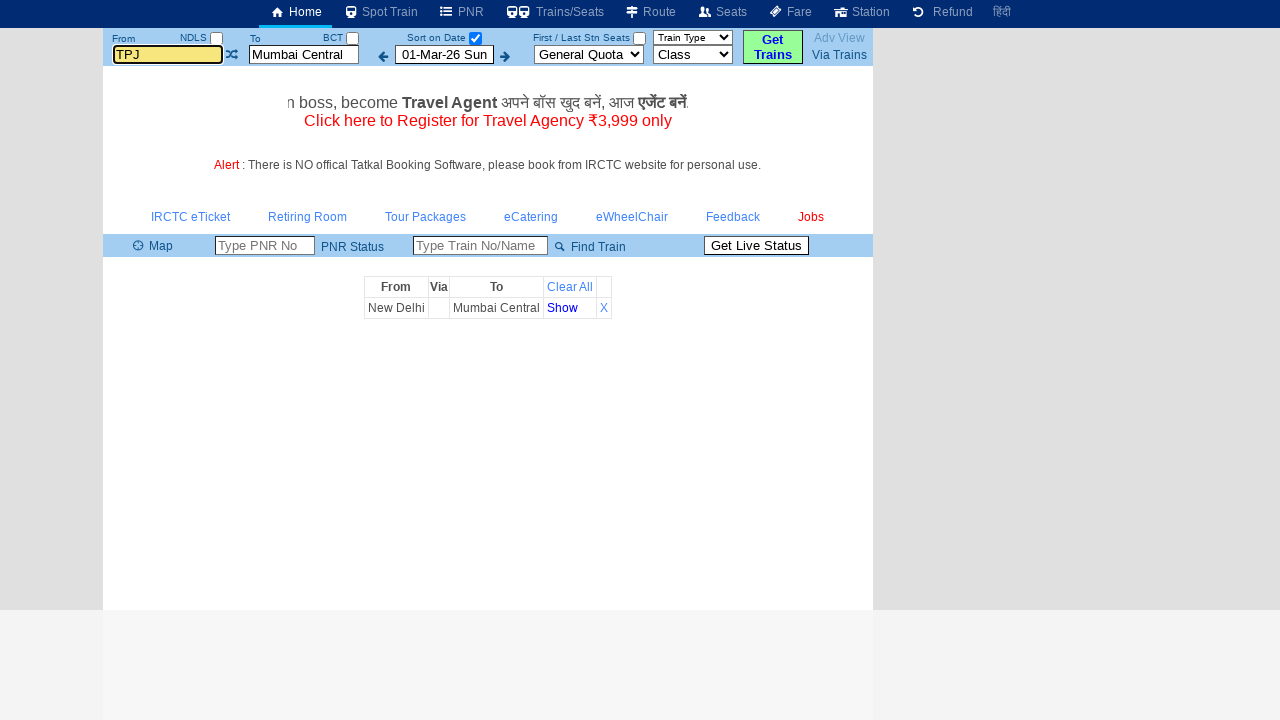

Pressed Tab to move focus from 'From' station field
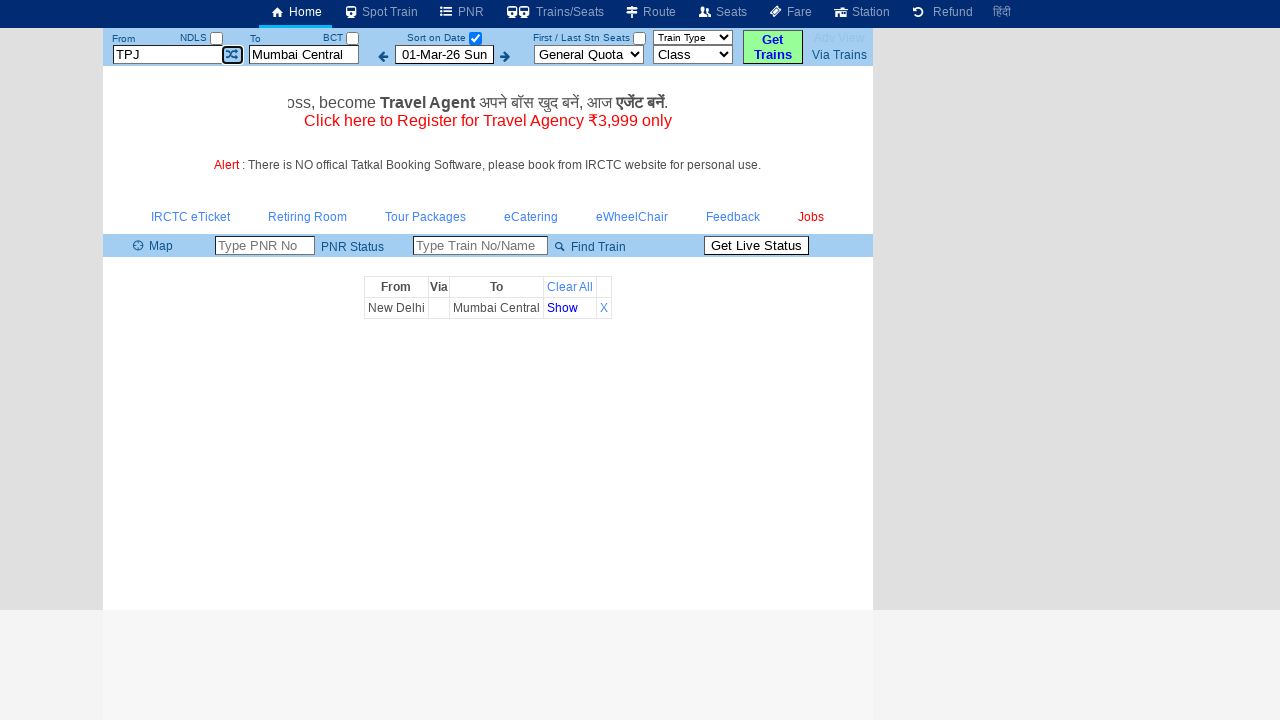

Cleared the 'To' station field on #txtStationTo
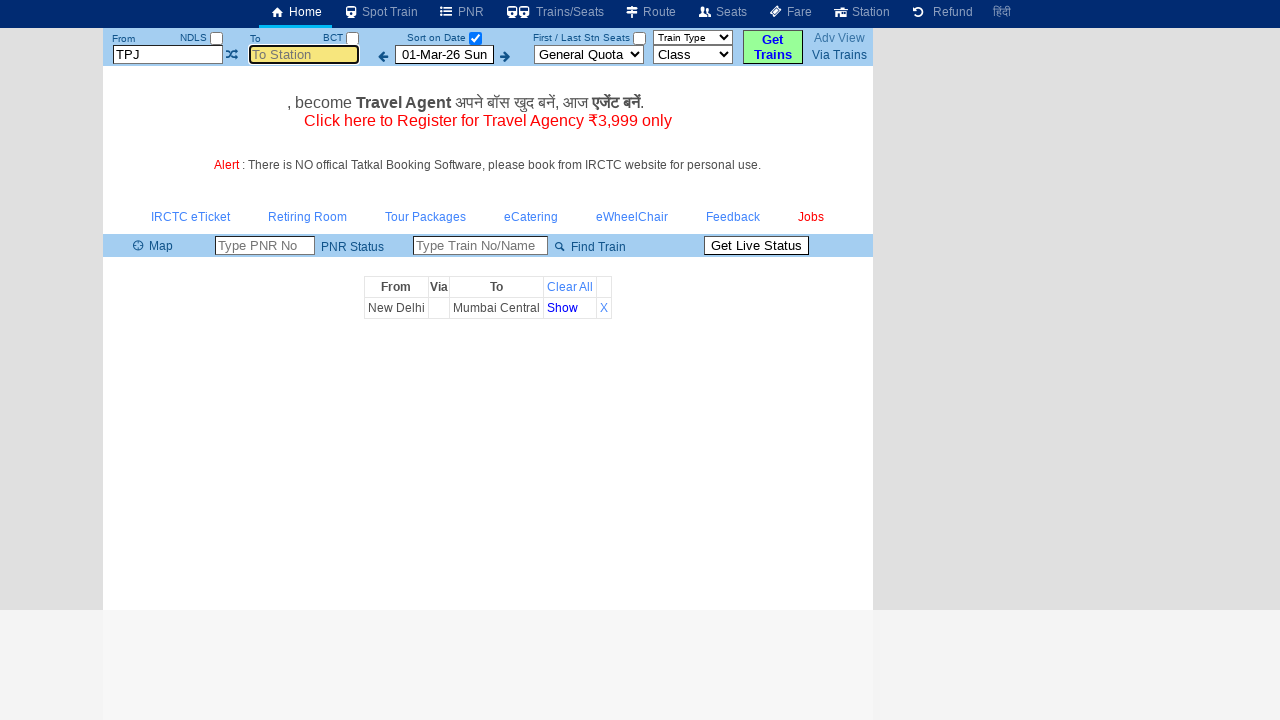

Filled 'To' station field with MS (Chennai) on #txtStationTo
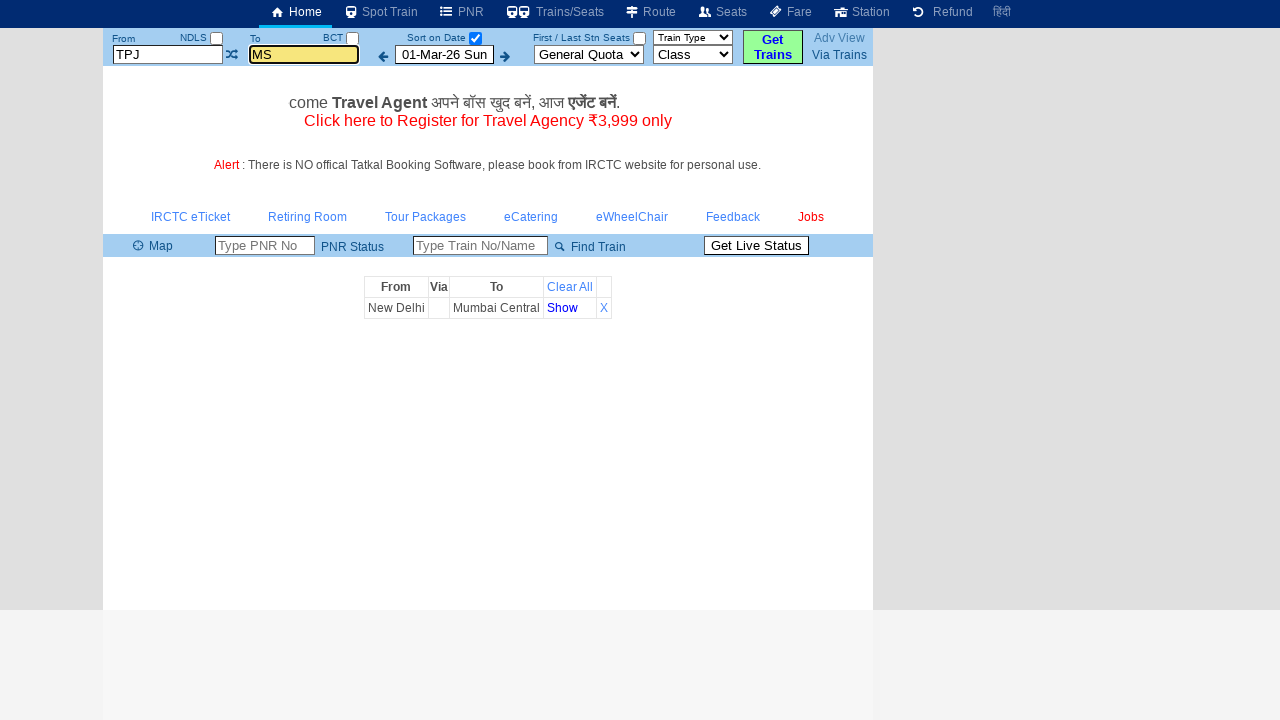

Pressed Tab to move focus from 'To' station field
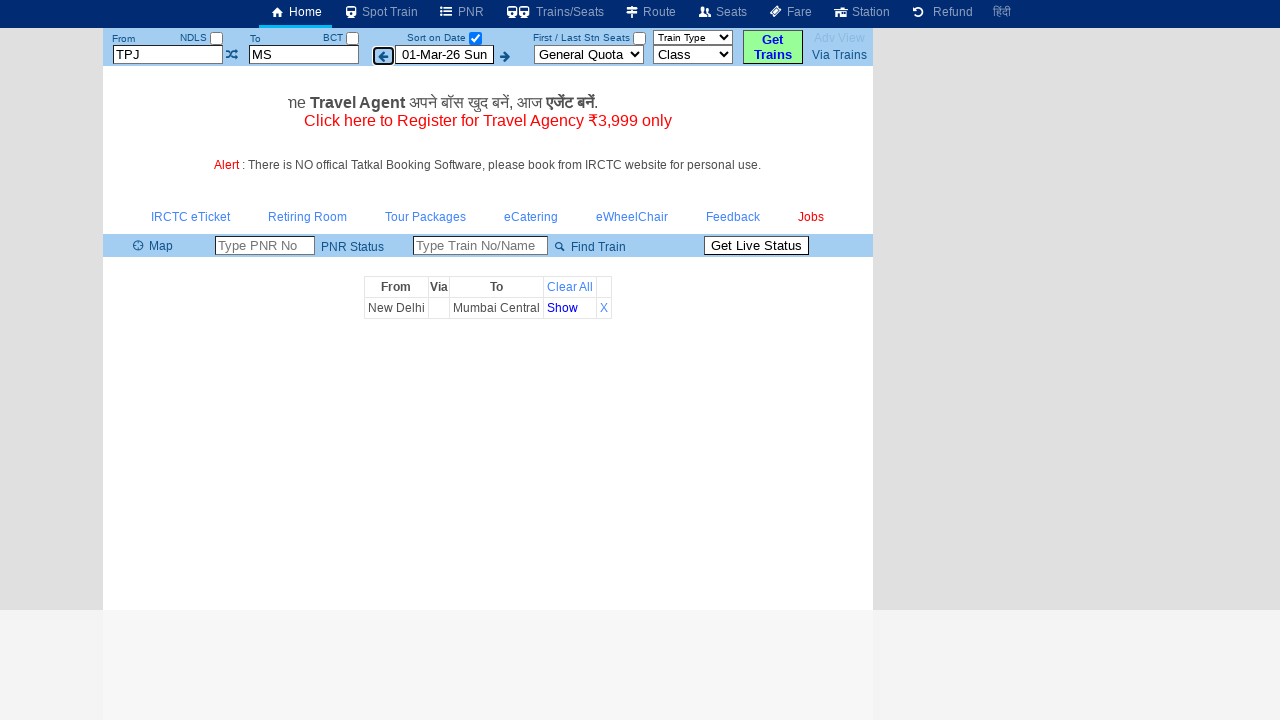

Unchecked the date filter checkbox at (475, 38) on #chkSelectDateOnly
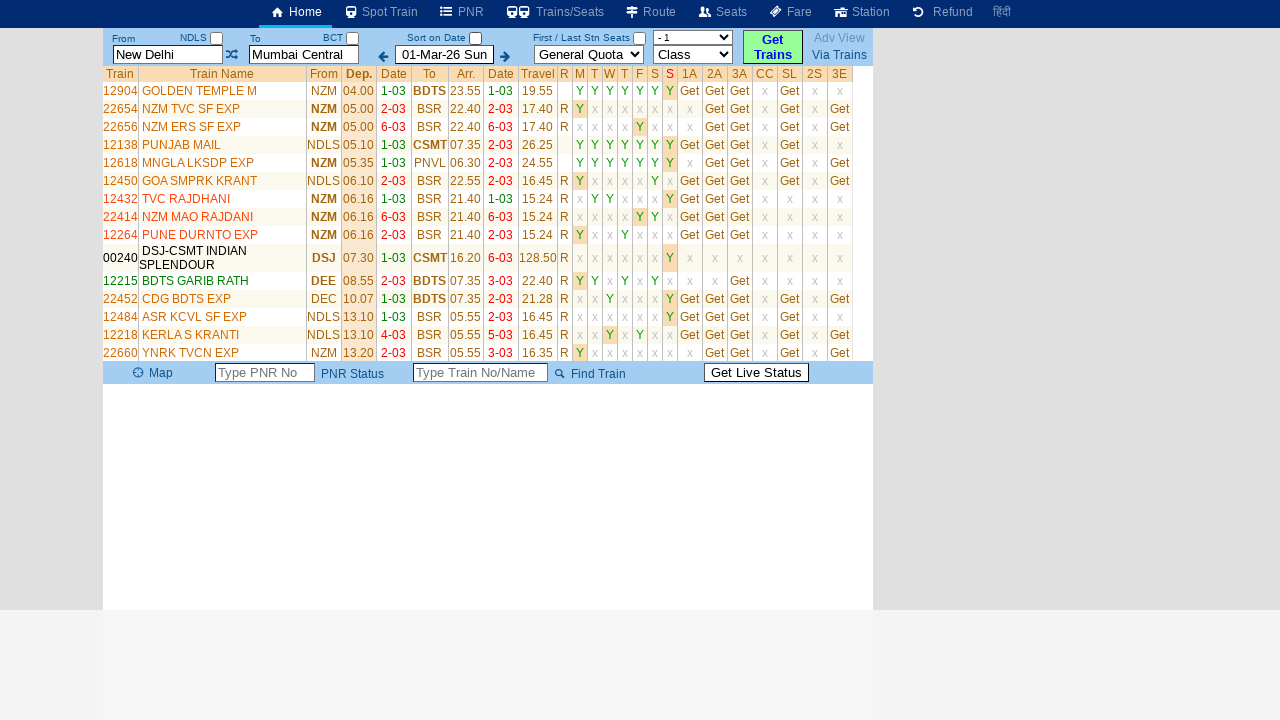

Train results table loaded successfully
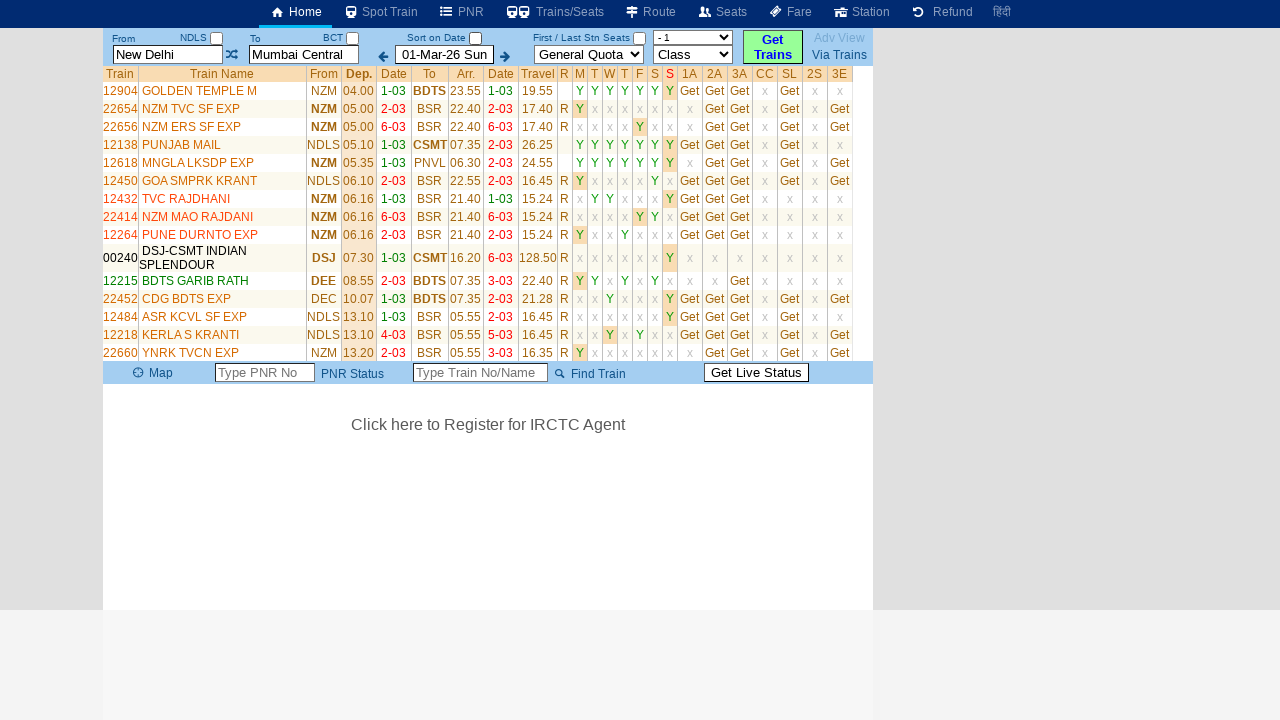

Train results displayed - verified at least one row is present
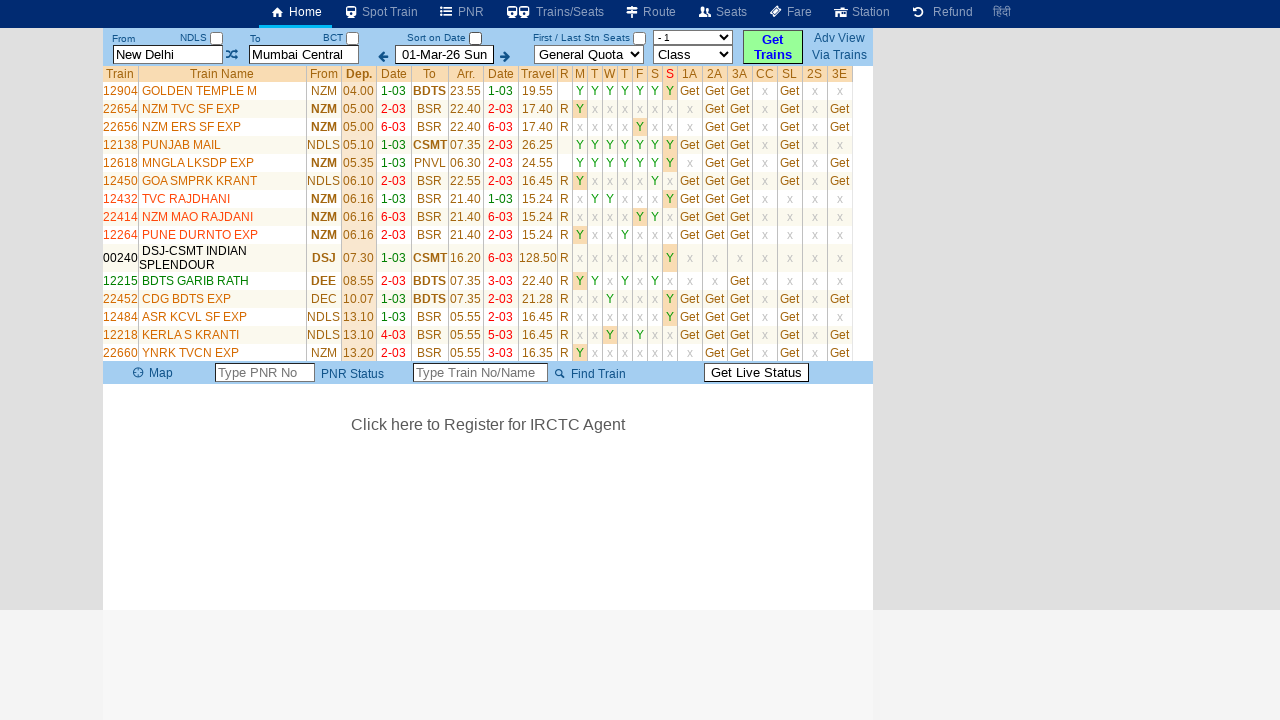

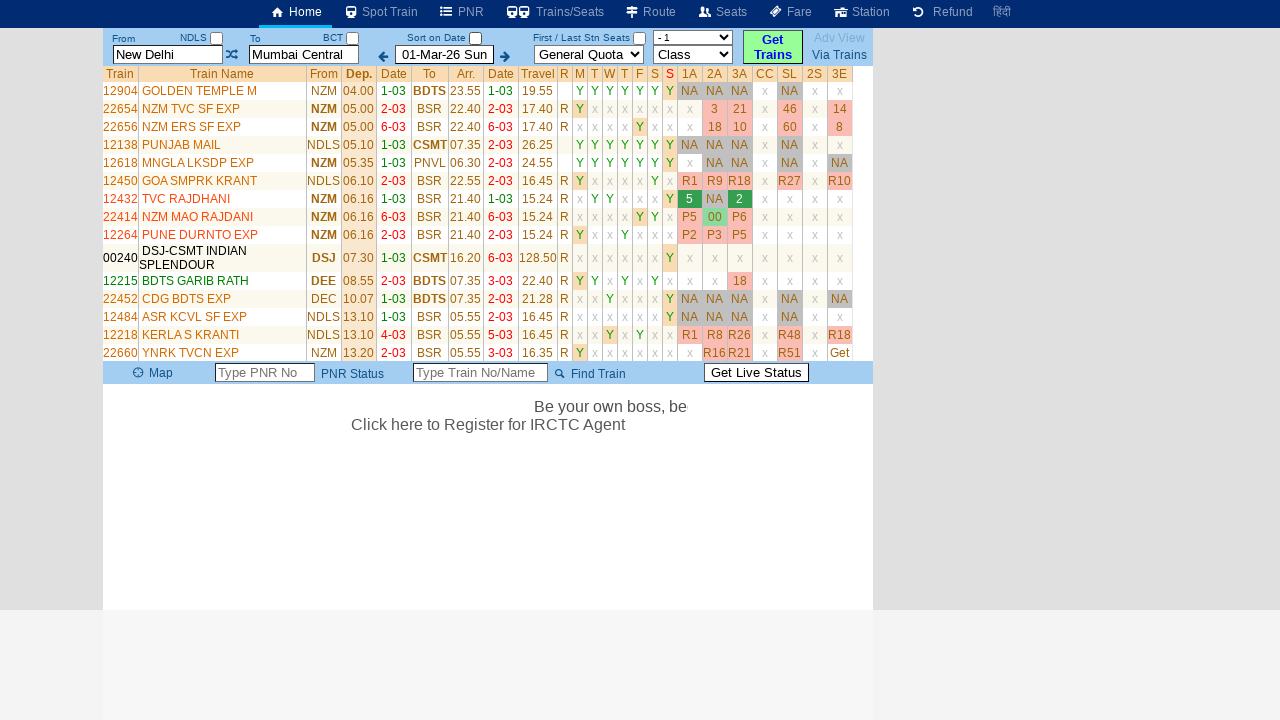